Navigates to GitHub homepage and verifies the page title contains "GitHub"

Starting URL: https://www.github.com

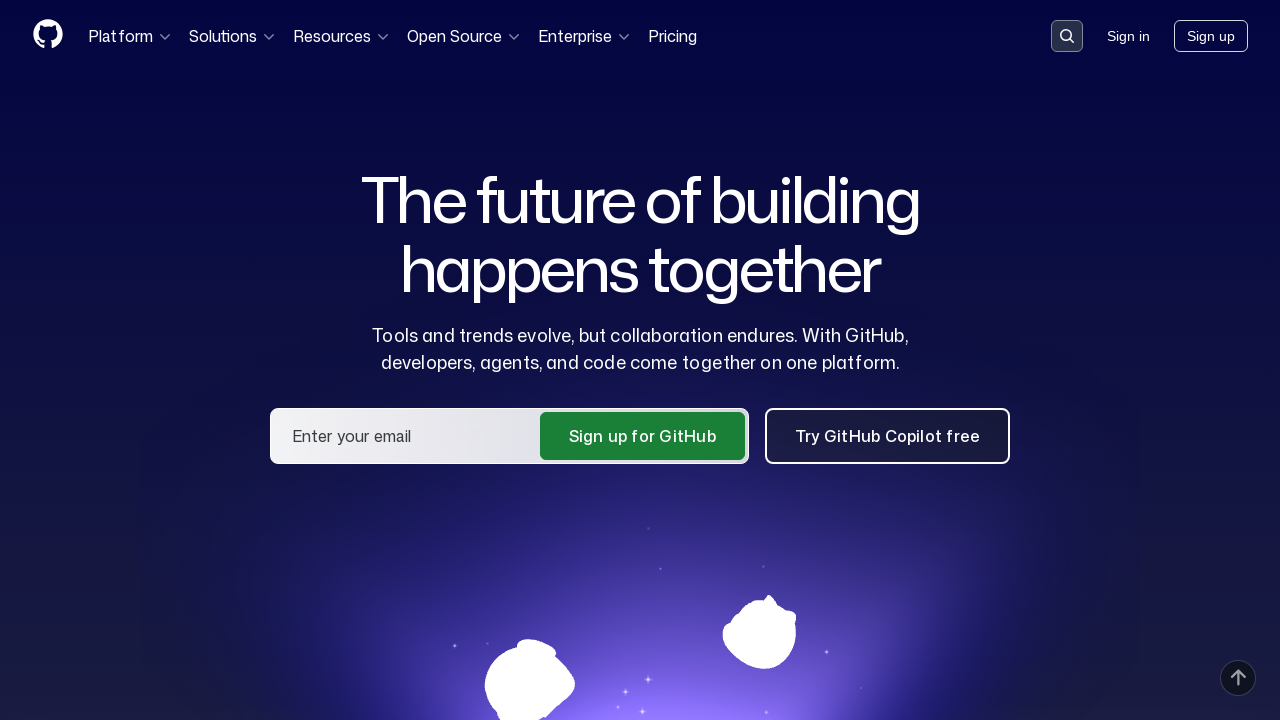

Navigated to GitHub homepage
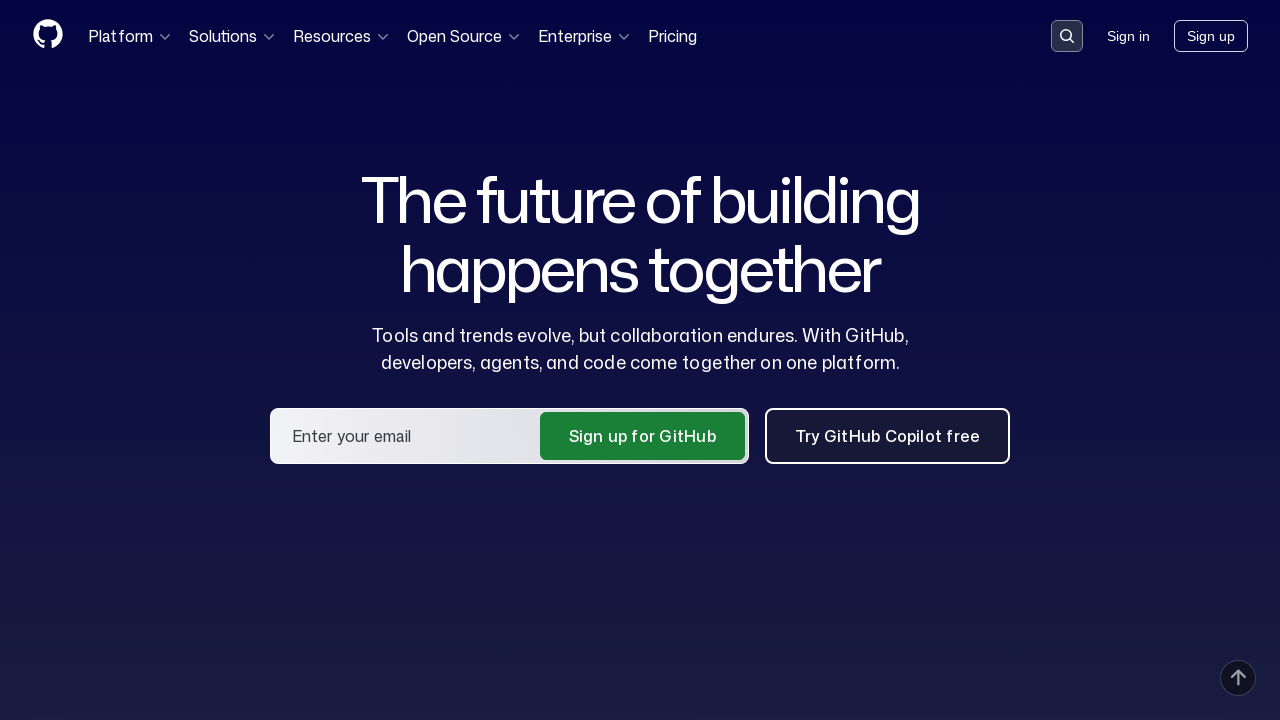

Page loaded and DOM content ready
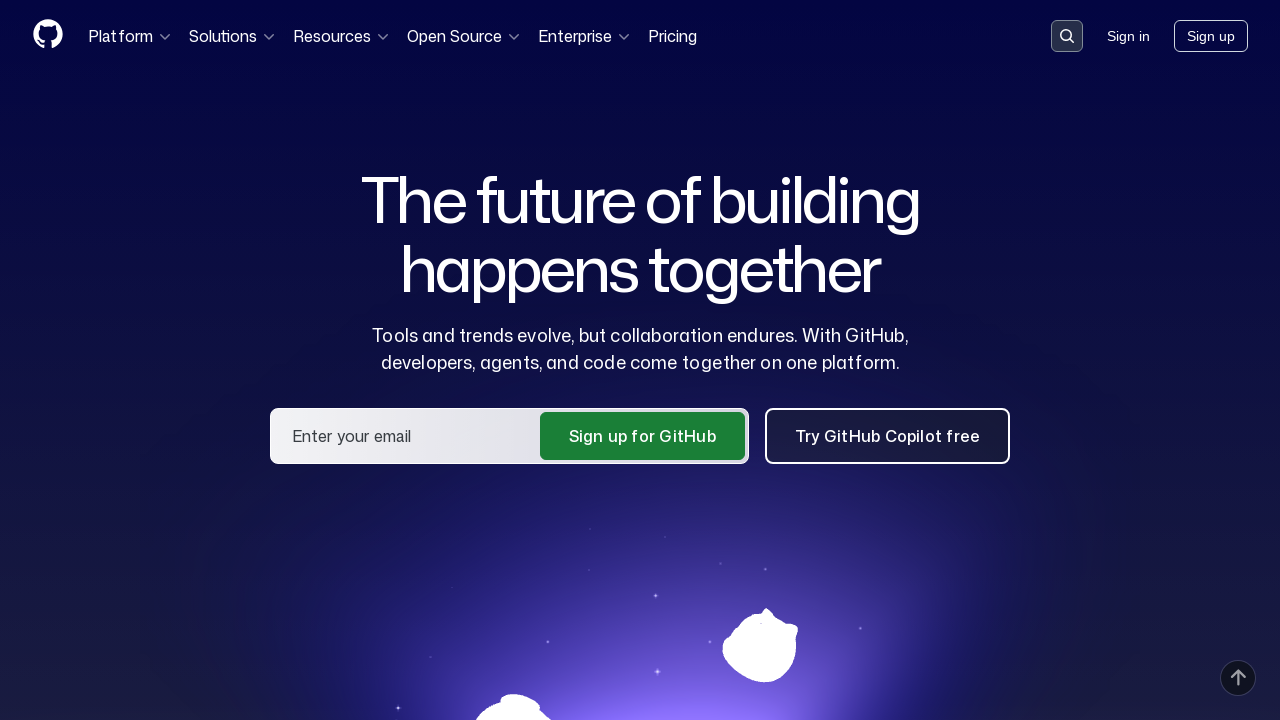

Verified page title contains 'GitHub'
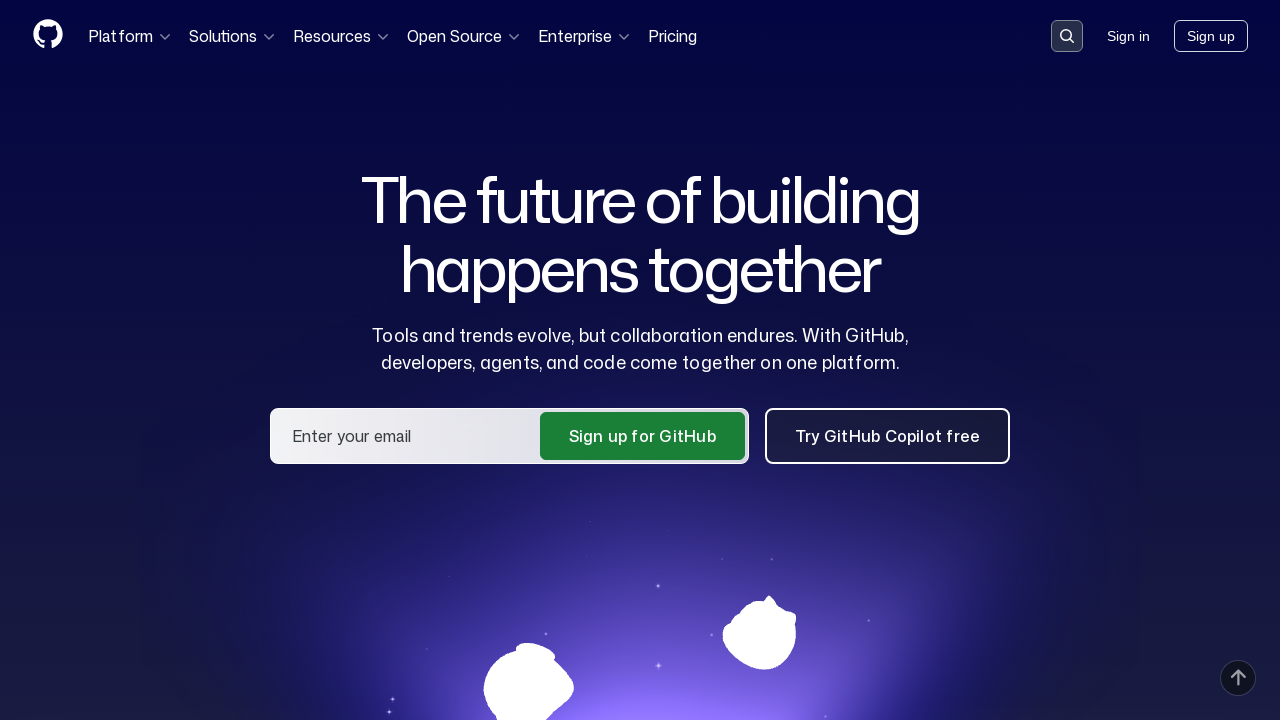

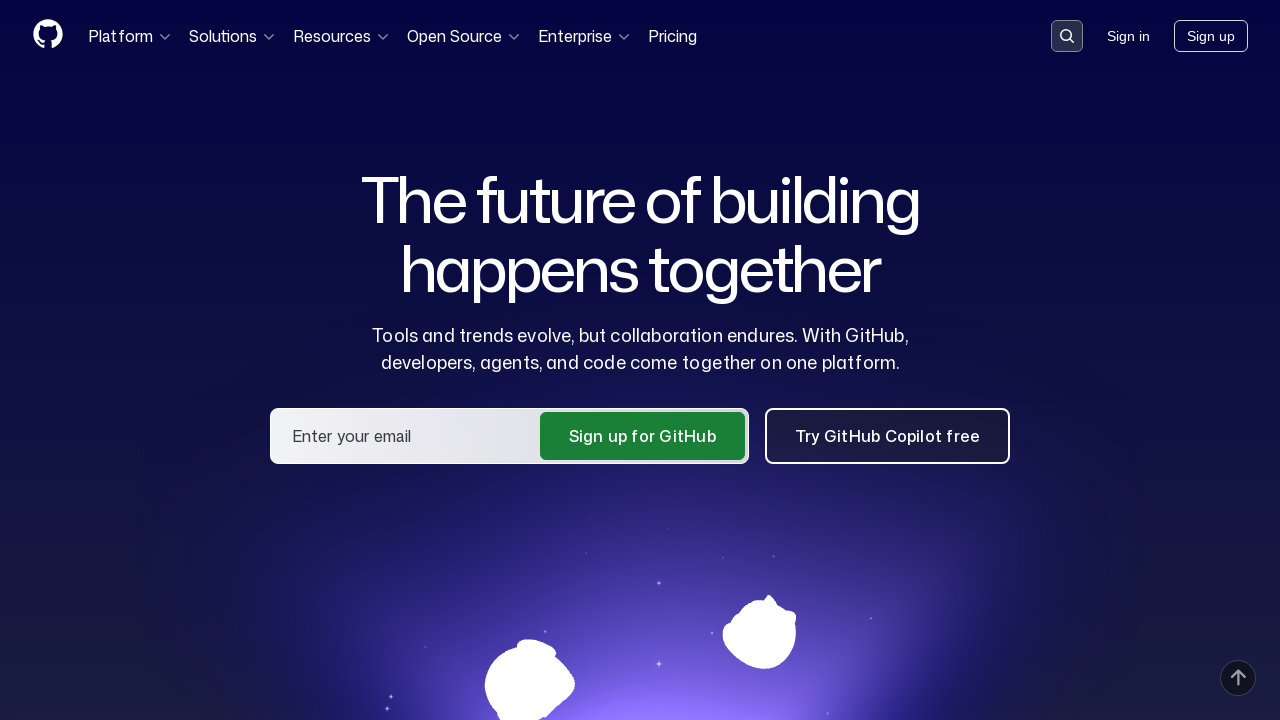